Navigates to a Selenium locators practice page and clicks on the "Visit Us" button/element to test element interaction

Starting URL: https://rahulshettyacademy.com/locatorspractice/

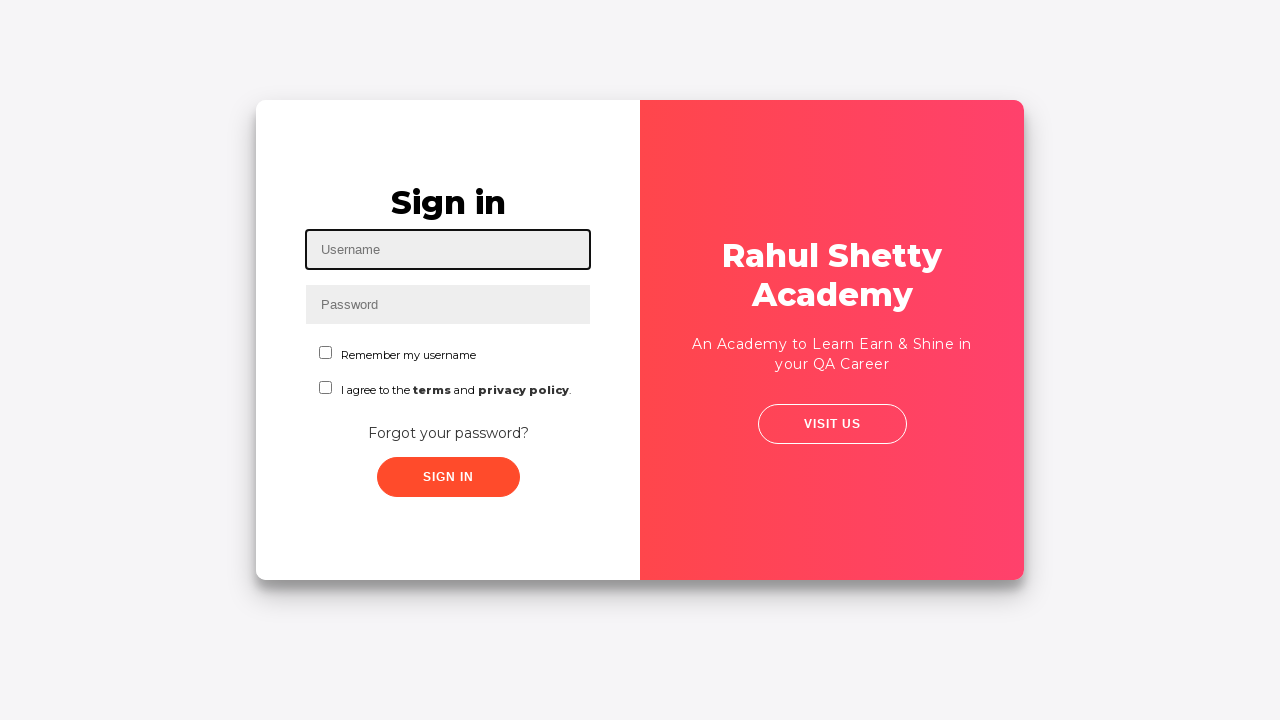

Navigated to Selenium locators practice page
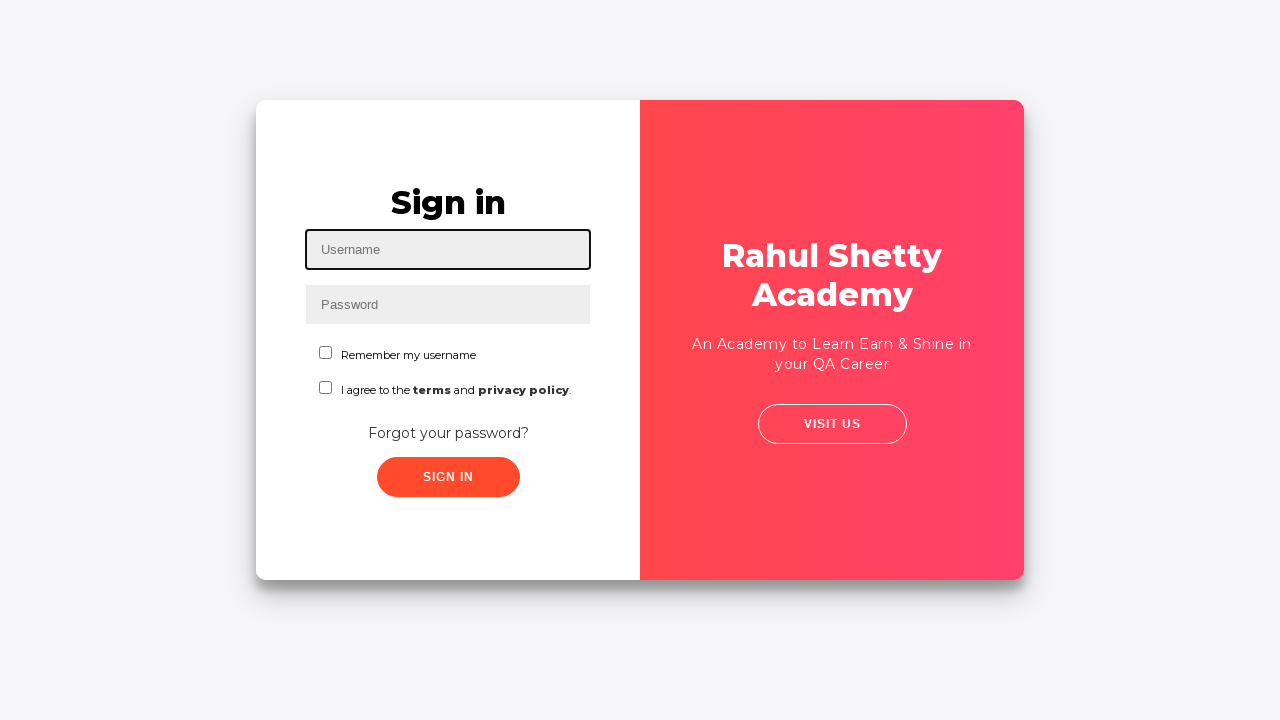

Clicked on the 'Visit Us' button/element at (832, 424) on #visitUsTwo
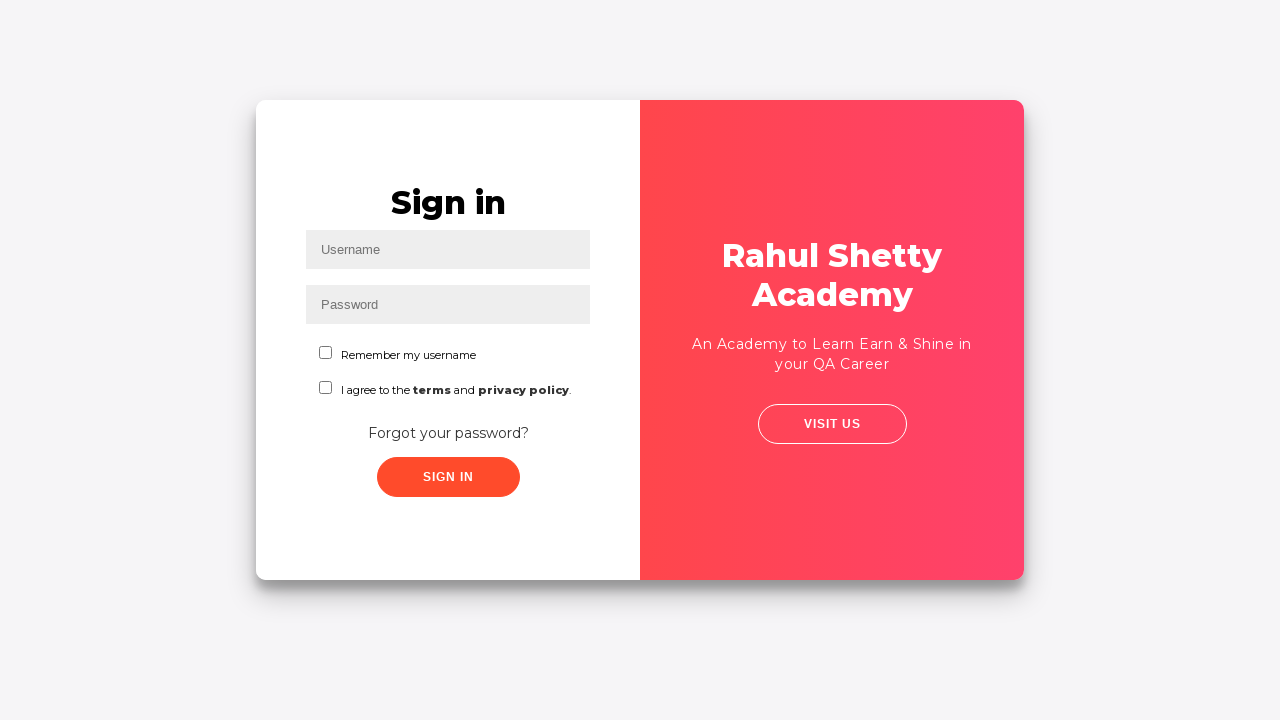

Waited 2 seconds for action to complete
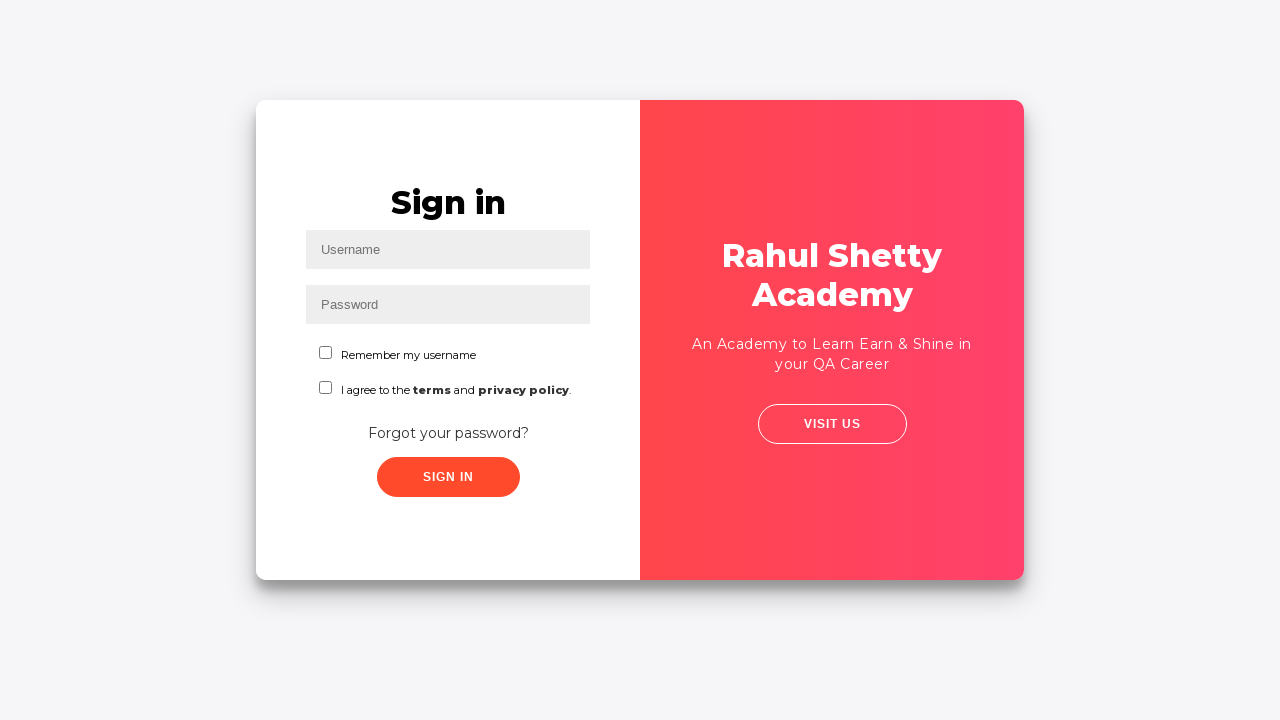

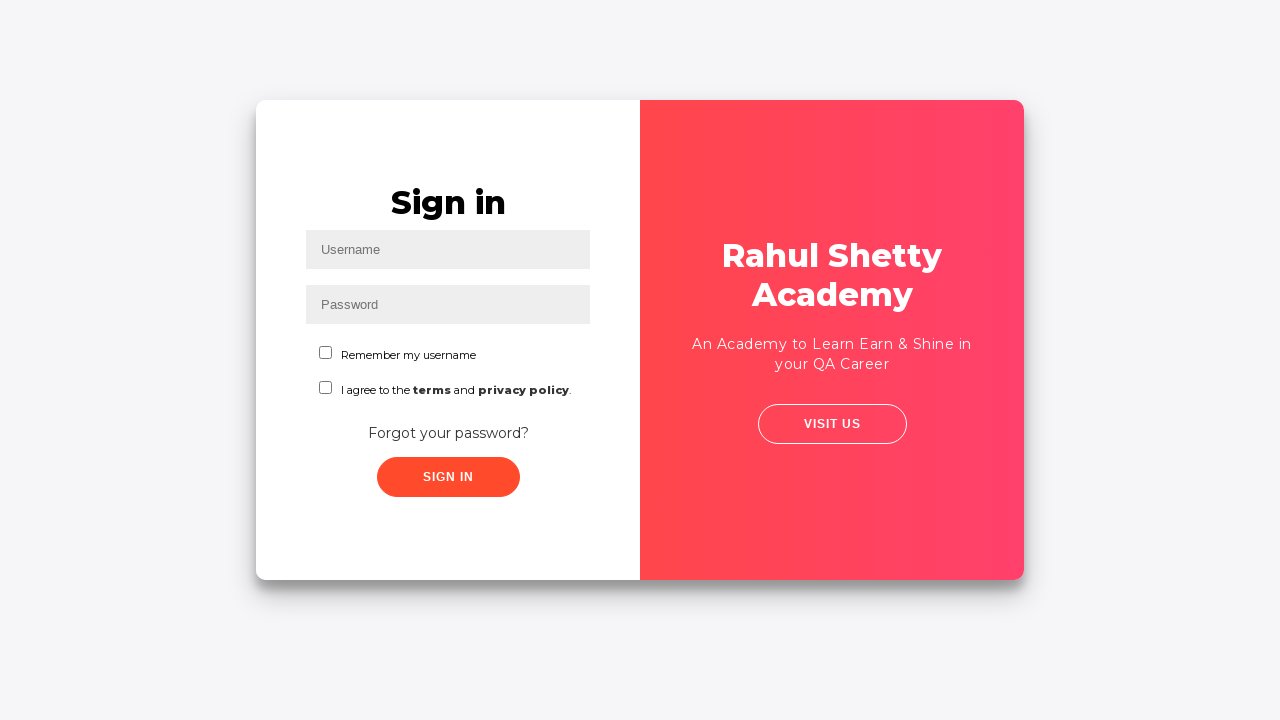